Navigates to a football results page and repeatedly clicks "Show more matches" button to load all available matches

Starting URL: https://www.flashscore.com/football/england/premier-league-2013-2014/results/

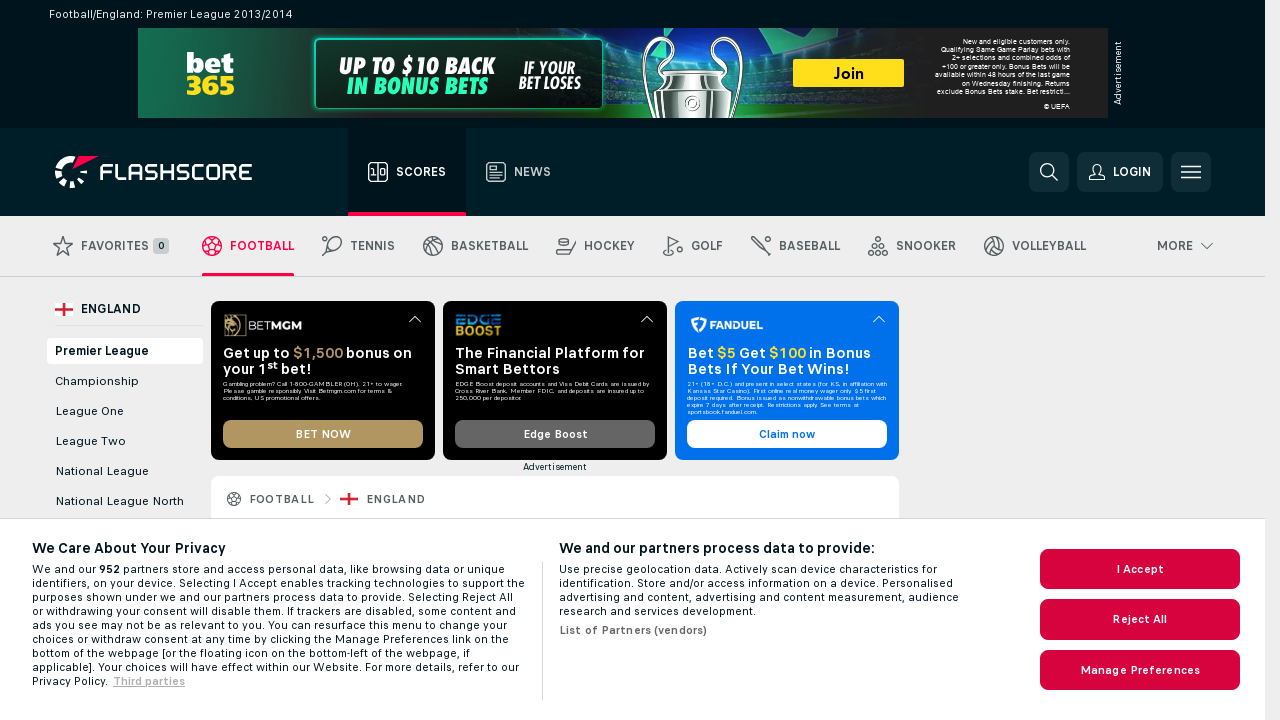

Located 'Show more matches' button
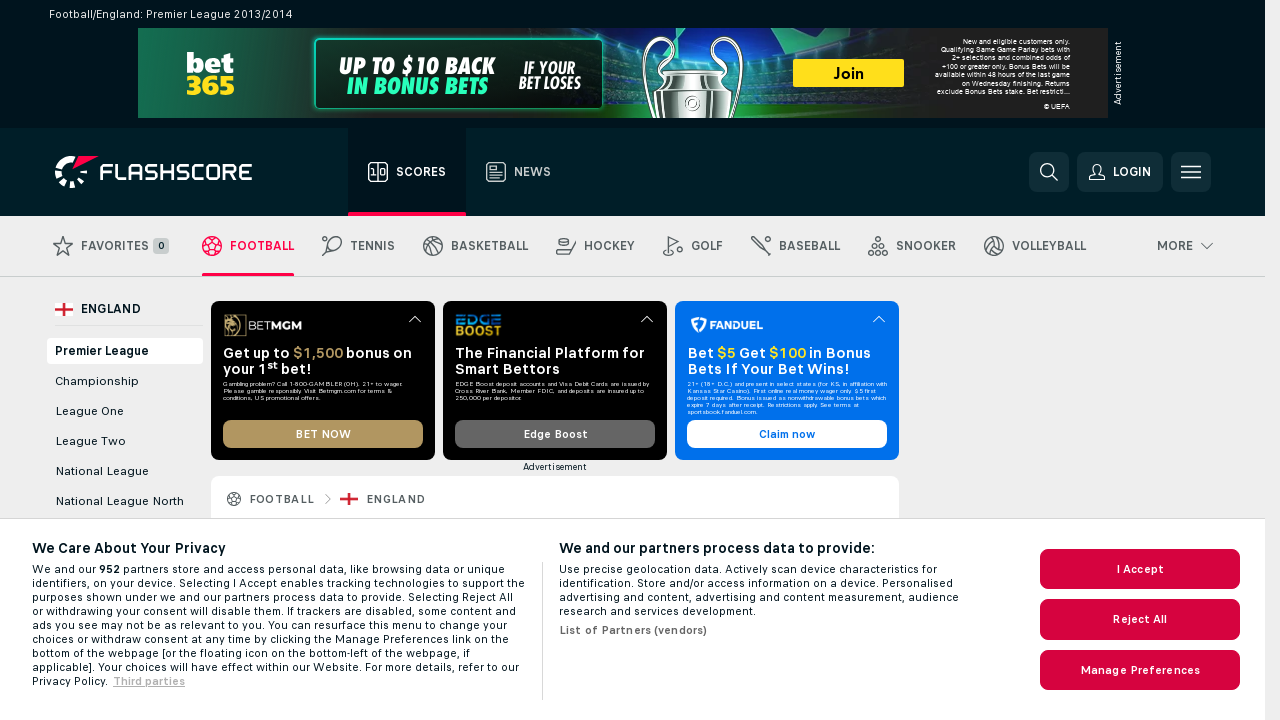

Verified 'Show more matches' button is visible
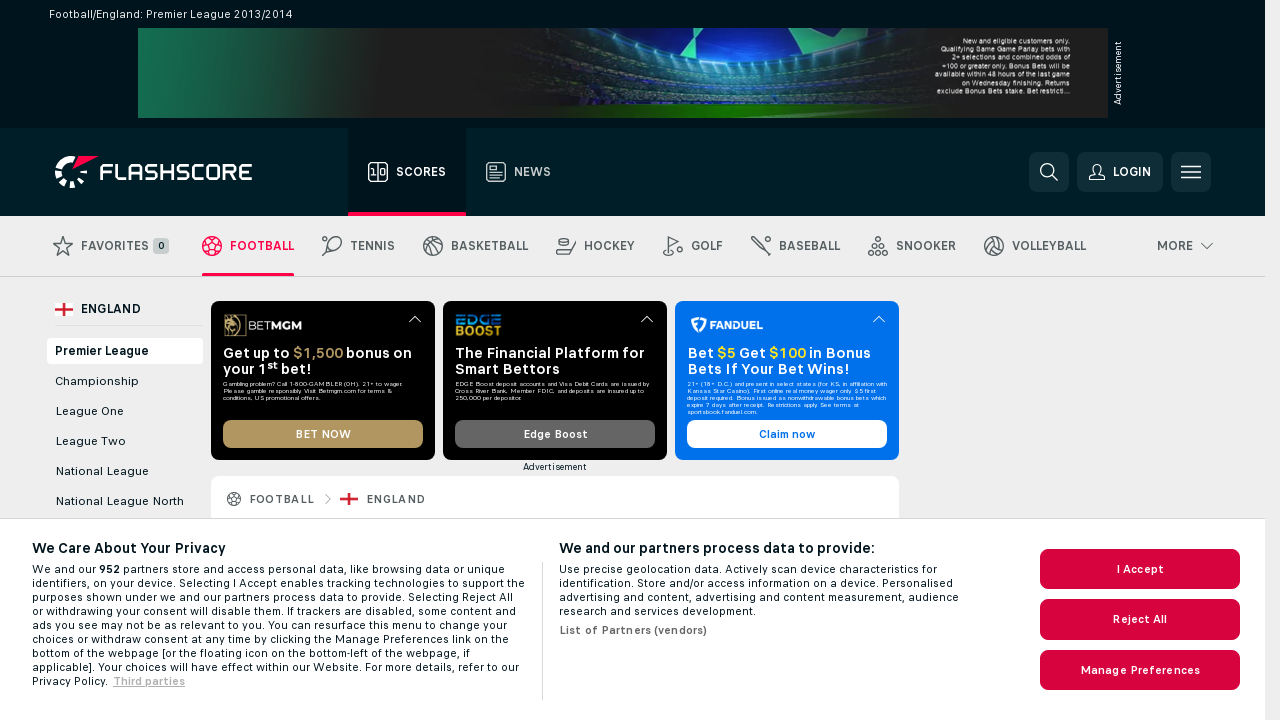

Clicked 'Show more matches' button (attempt 1)
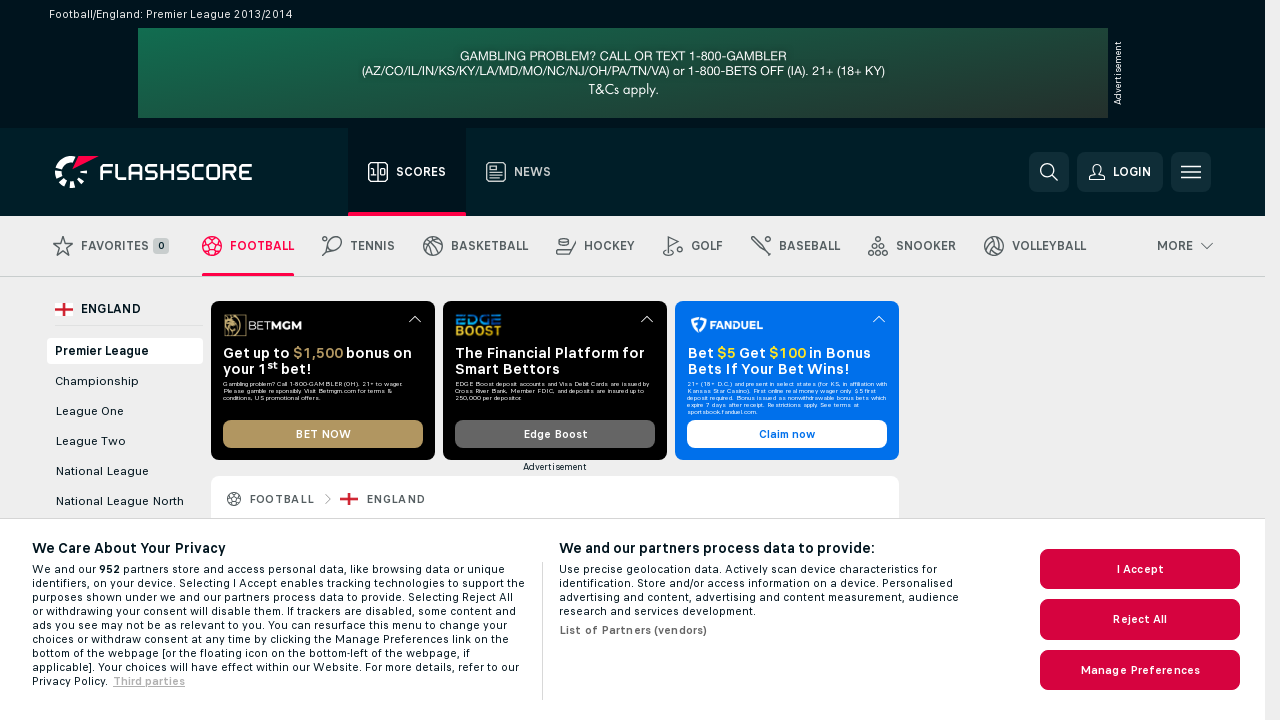

Waited 1 second for new matches to load
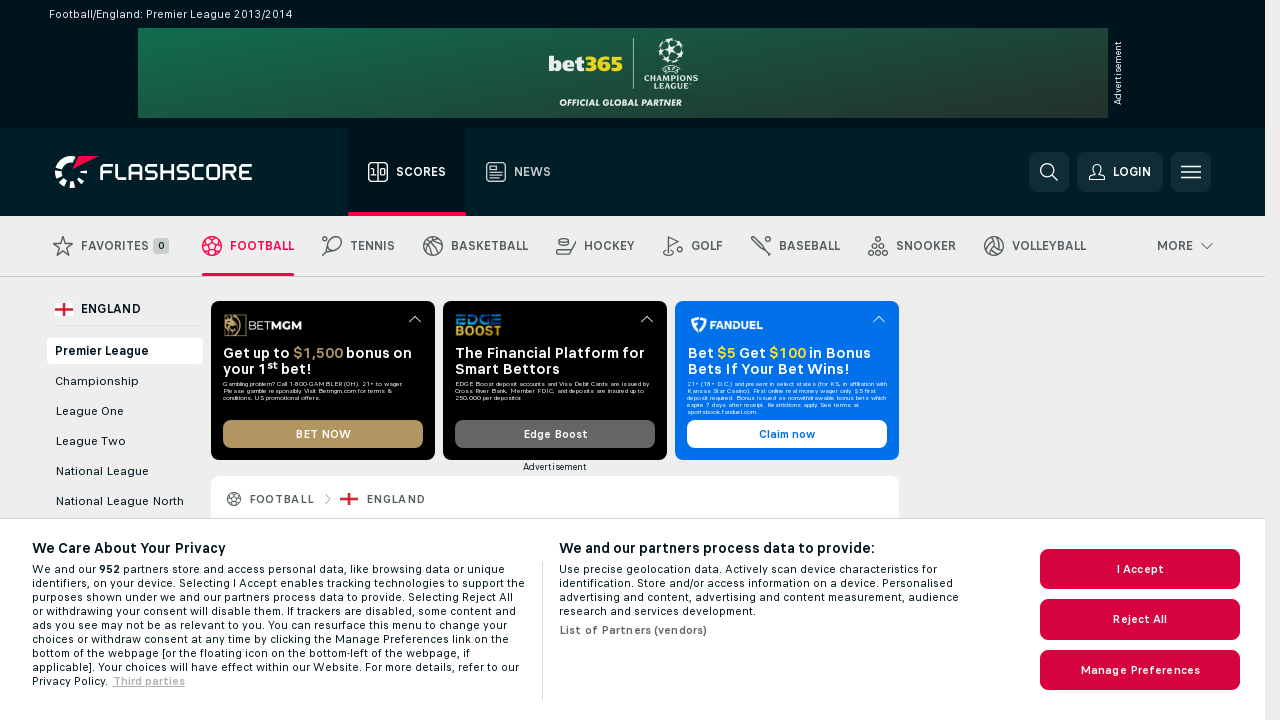

Verified 'Show more matches' button is visible
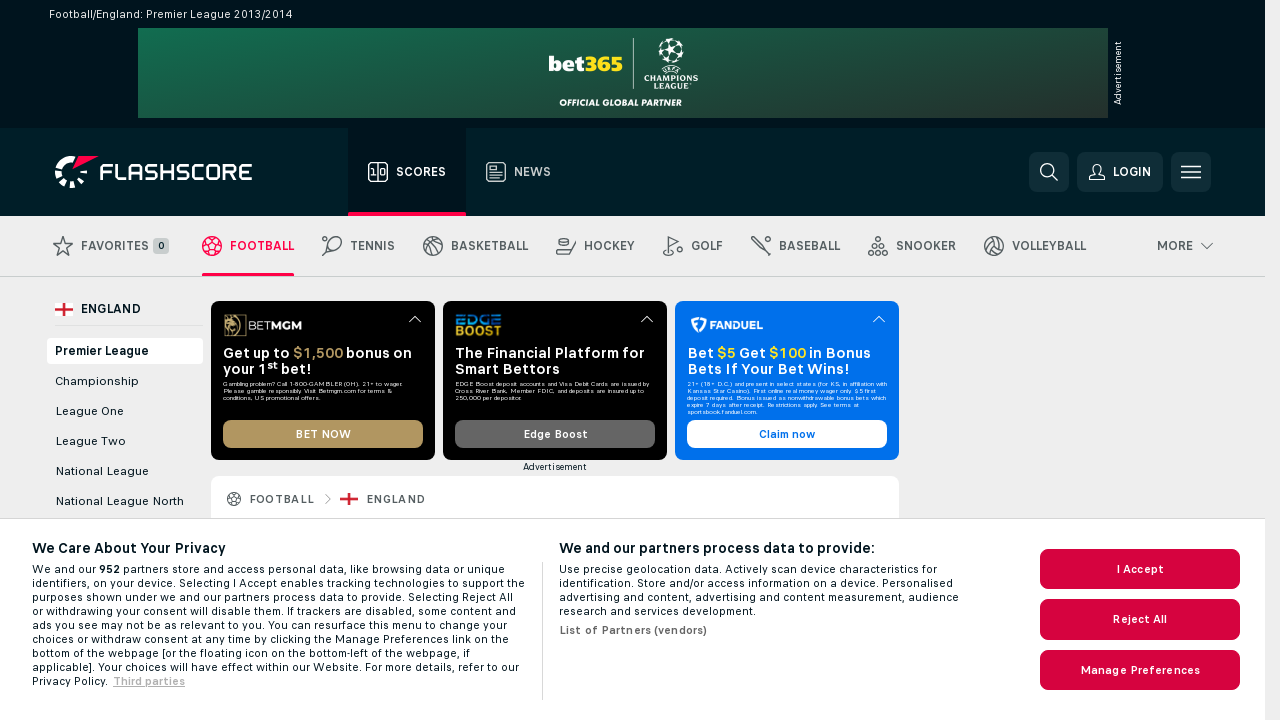

Clicked 'Show more matches' button (attempt 2)
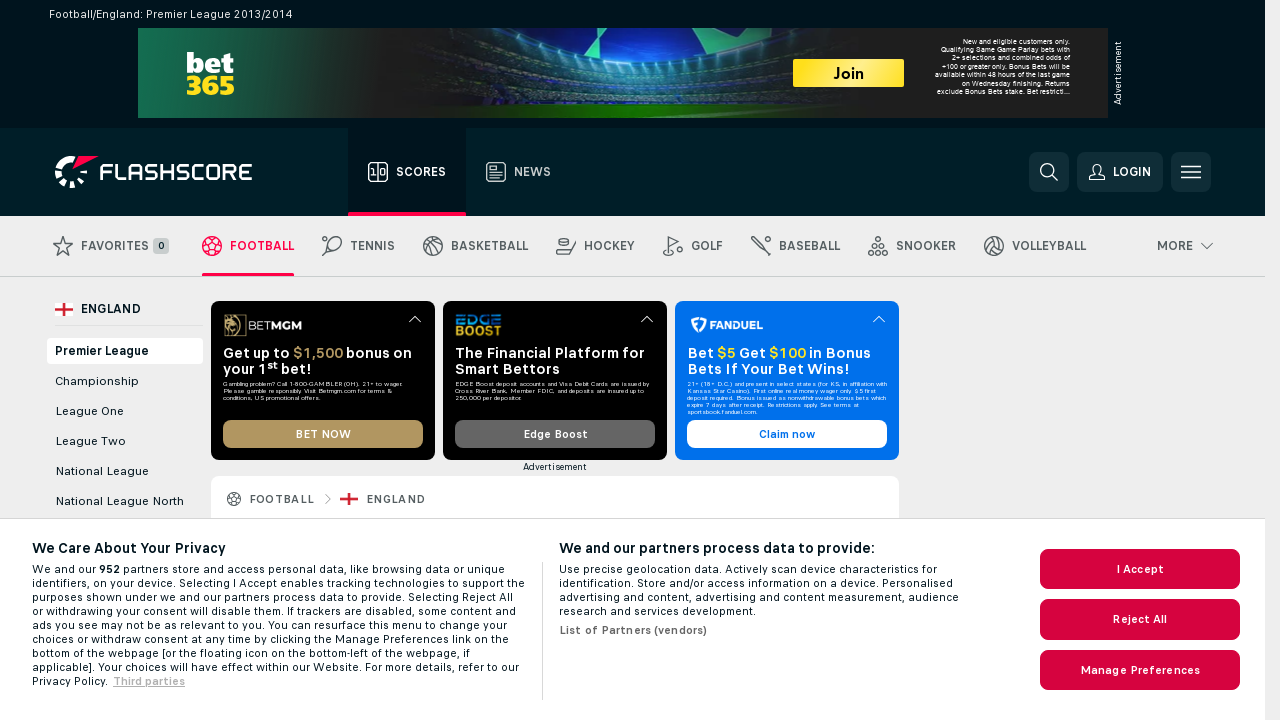

Waited 1 second for new matches to load
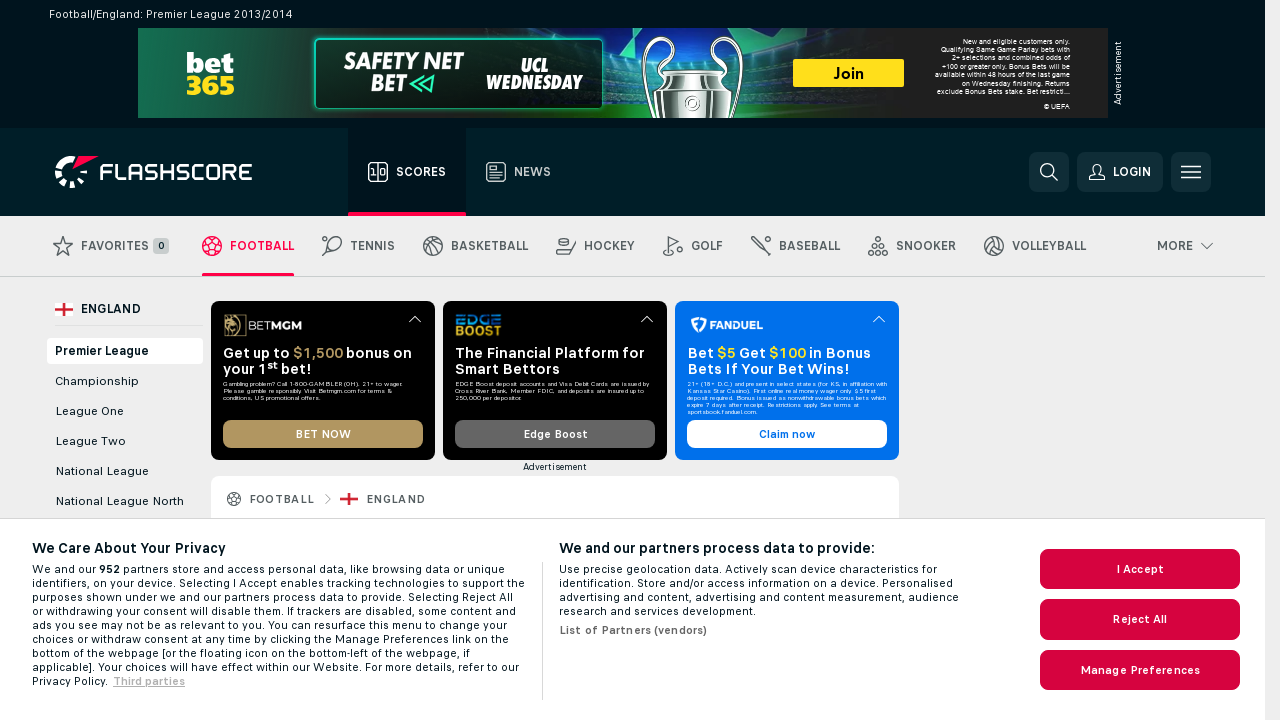

Verified 'Show more matches' button is visible
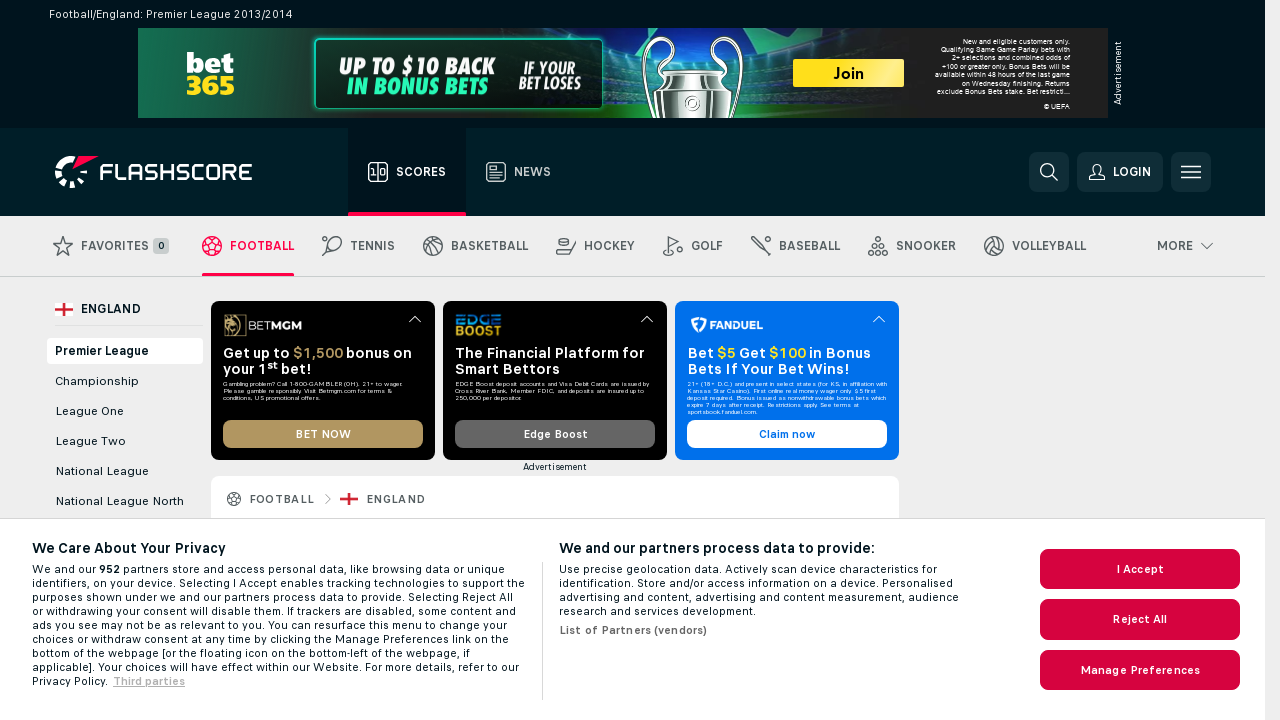

Clicked 'Show more matches' button (attempt 3)
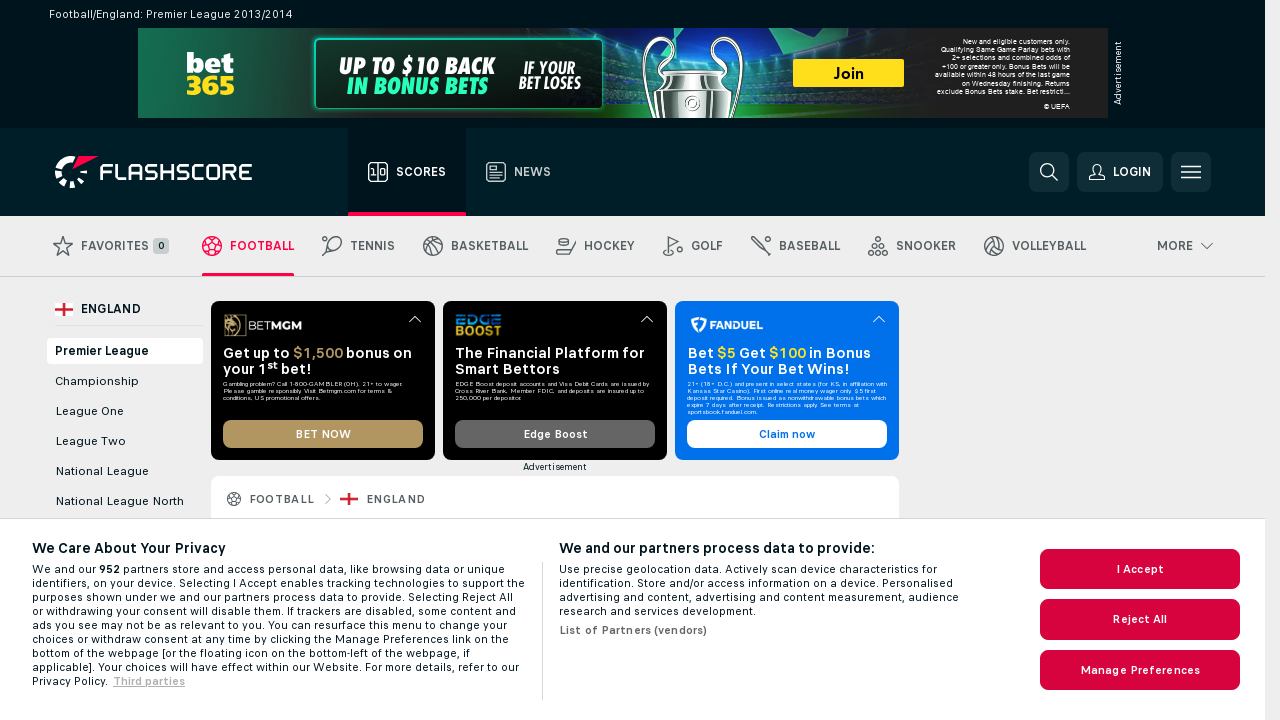

Waited 1 second for new matches to load
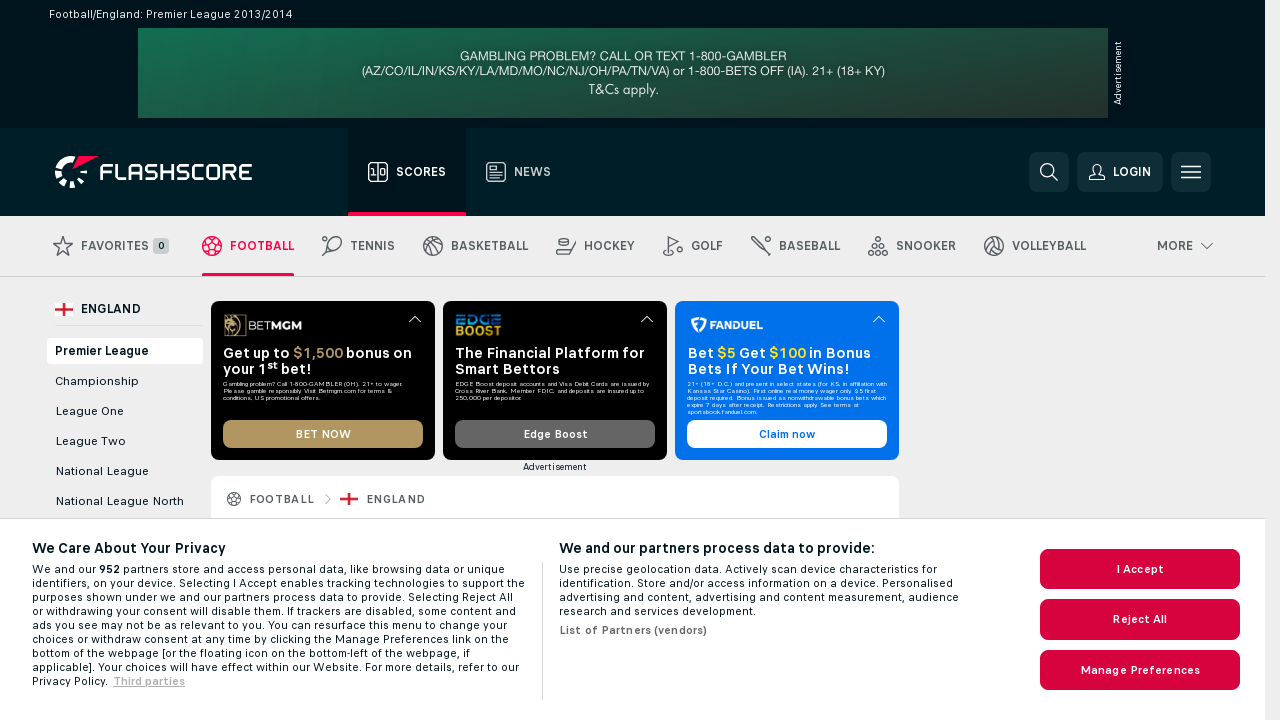

Button is no longer visible, all matches have been loaded
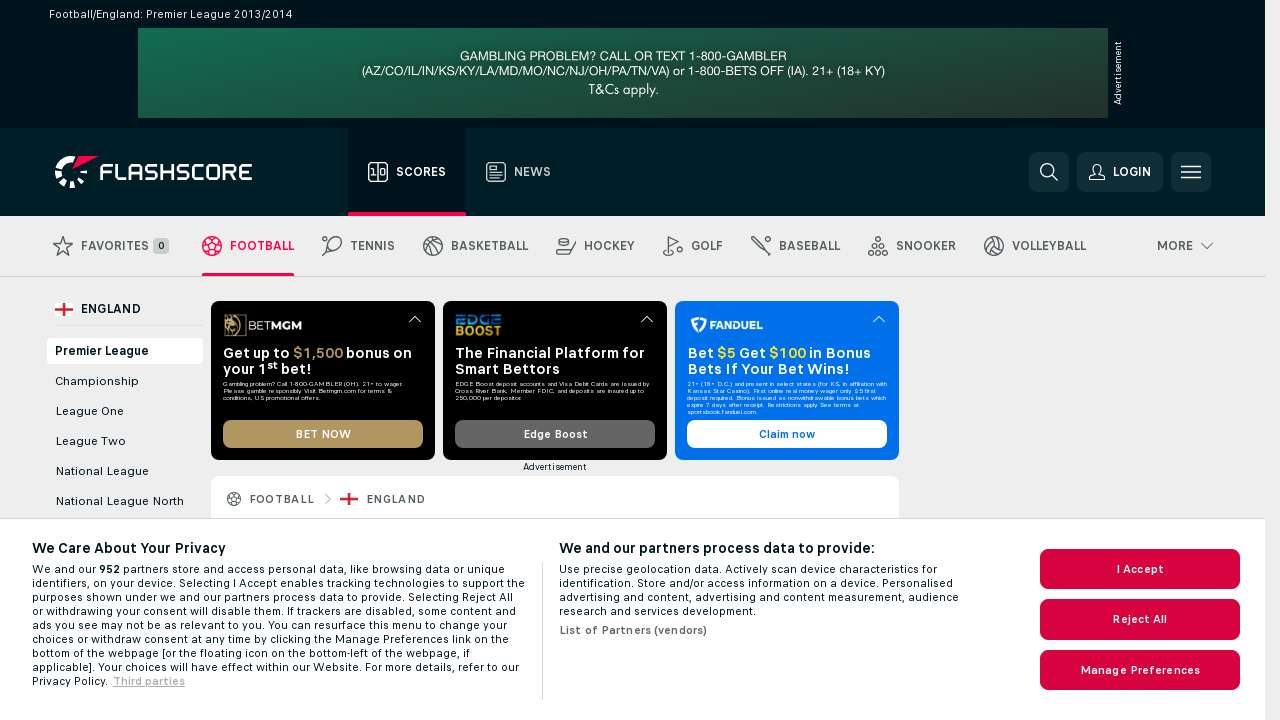

Waited 2 seconds for final content to stabilize
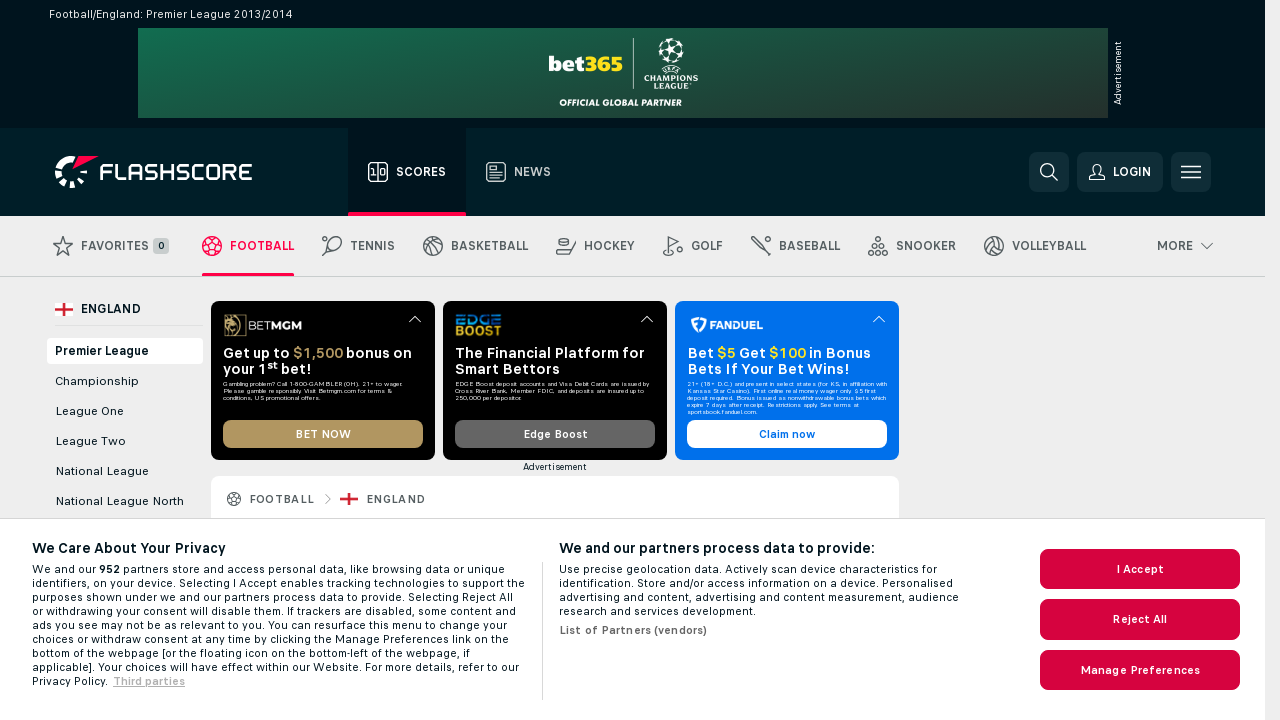

Verified match elements are present on the page
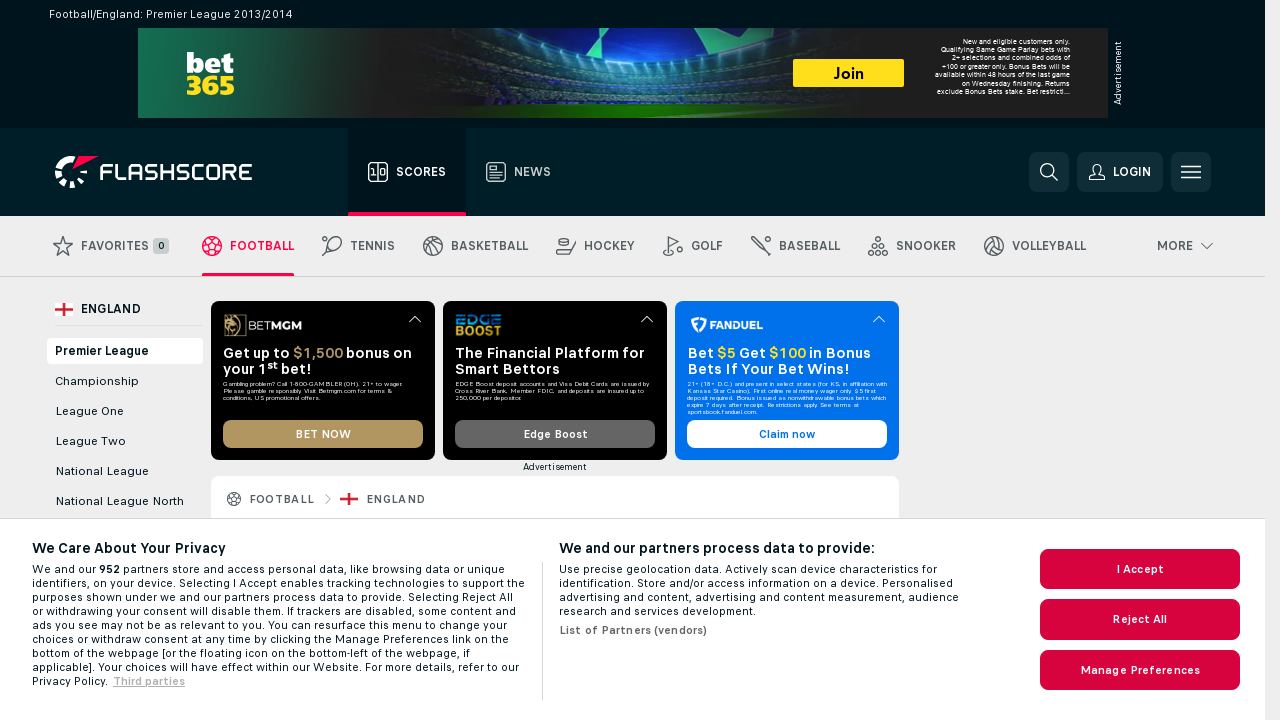

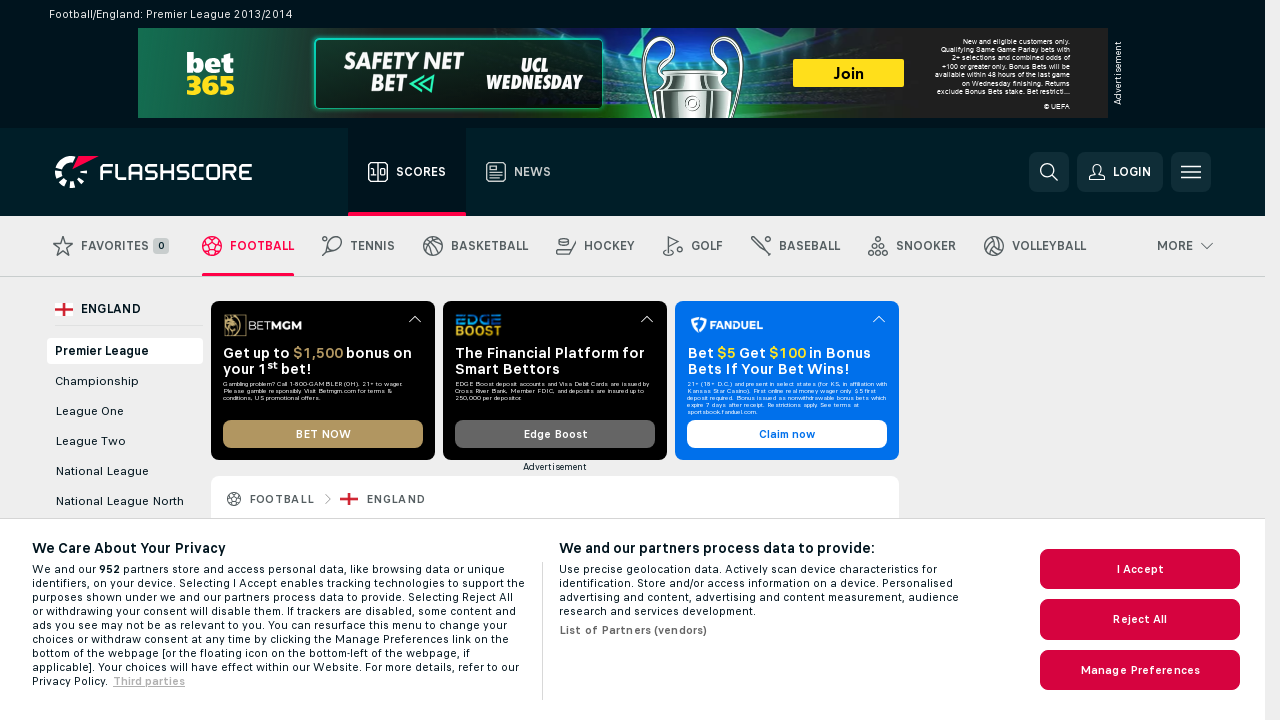